Tests password validation requirements on MailChimp signup form by entering different password patterns

Starting URL: https://login.mailchimp.com/signup/

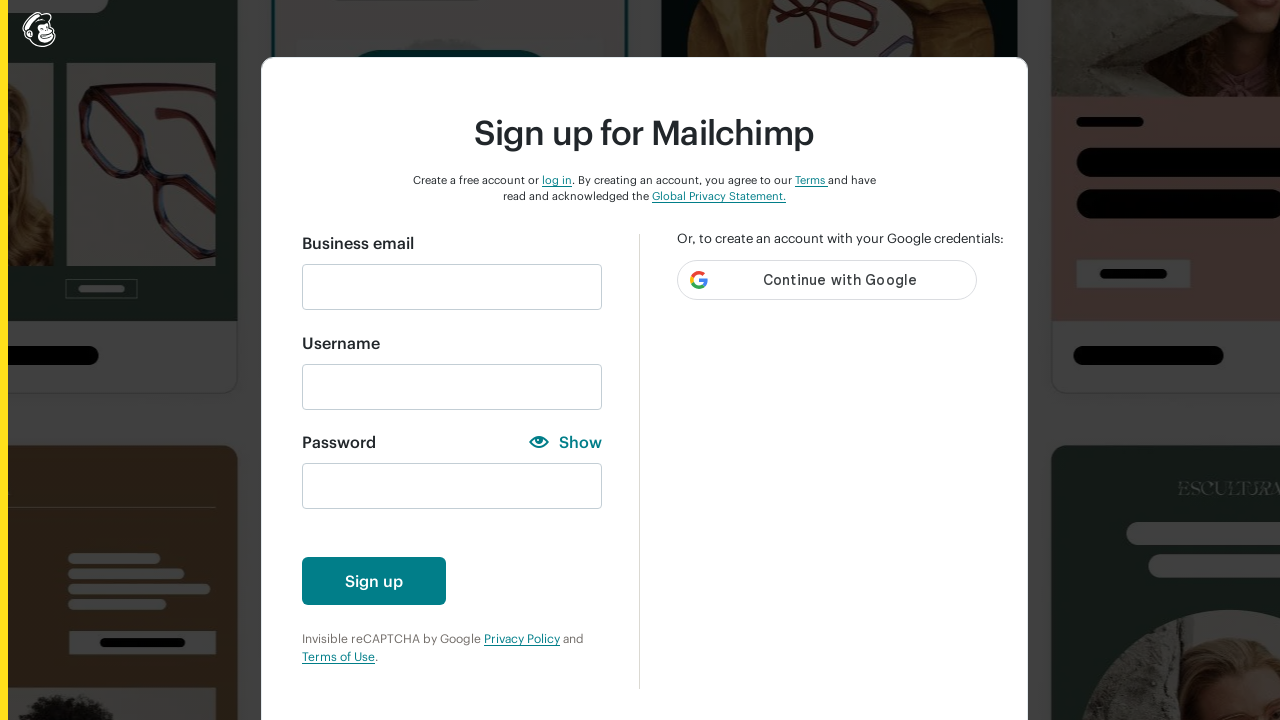

Filled email field with testuser0412@gmail.com on input#email
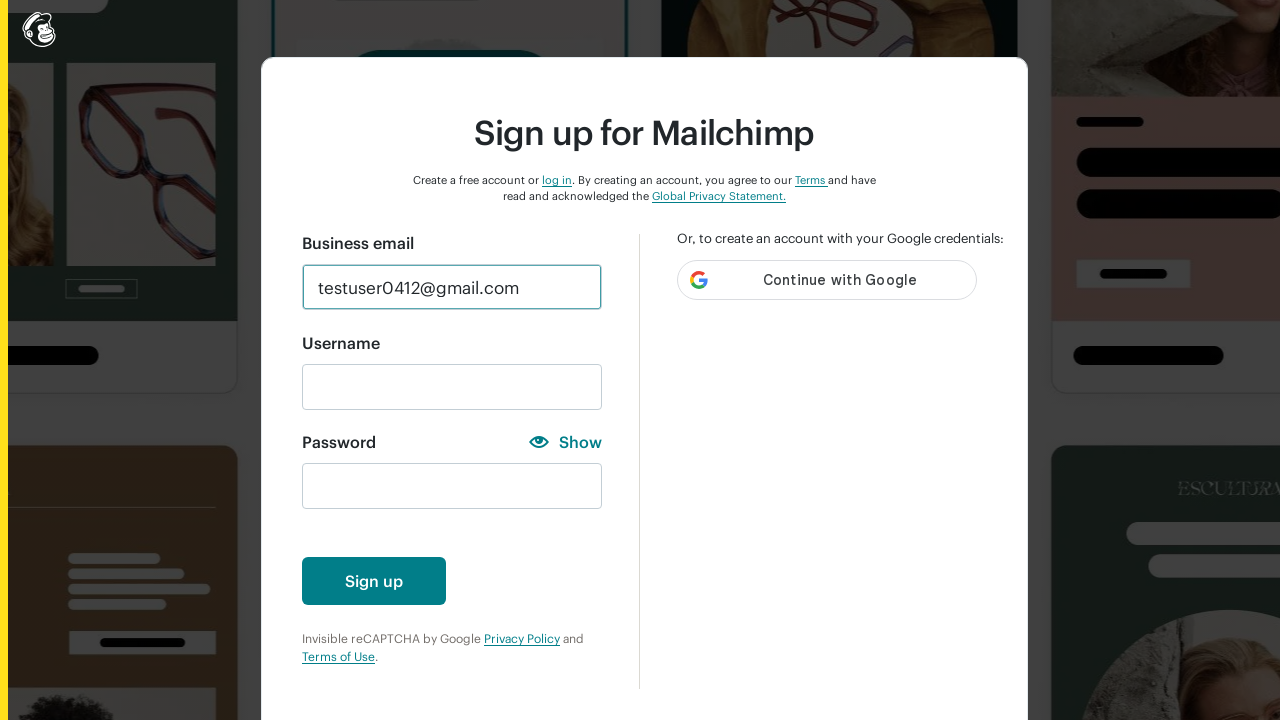

Entered weak password with only numbers: 12345 on input#new_password
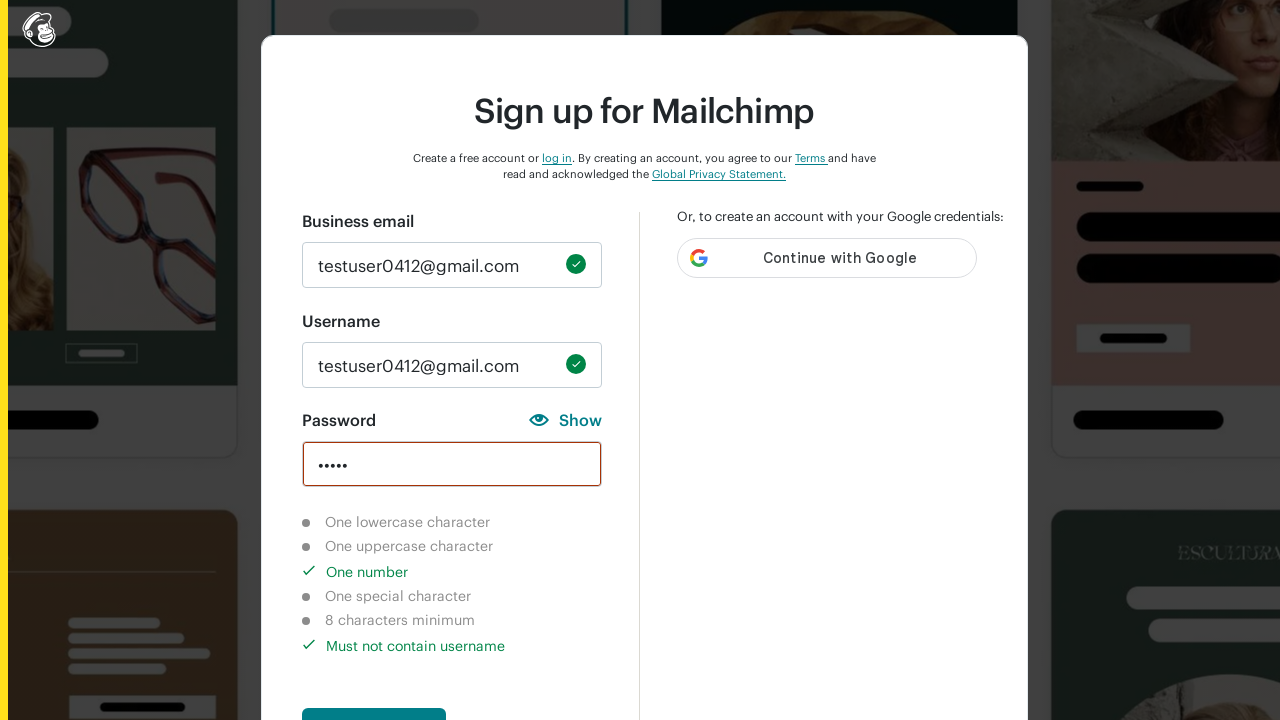

Verified lowercase character requirement indicator is visible and not completed
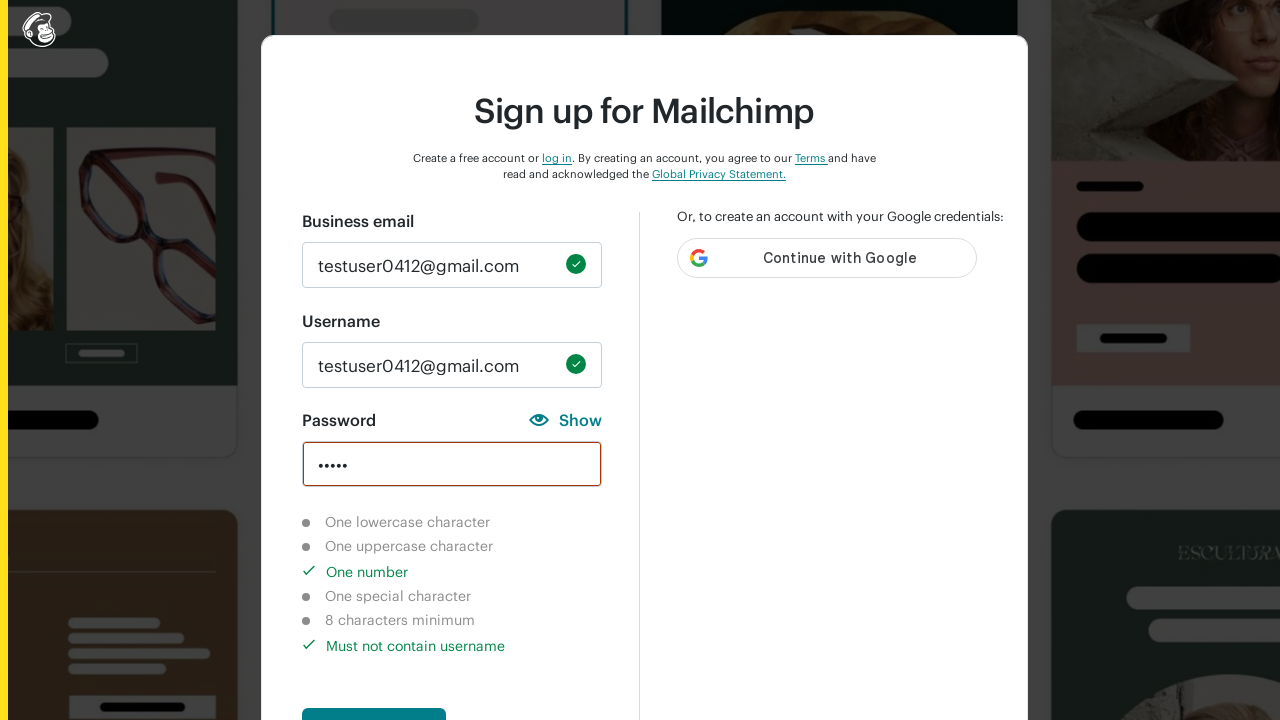

Verified uppercase character requirement indicator is visible and not completed
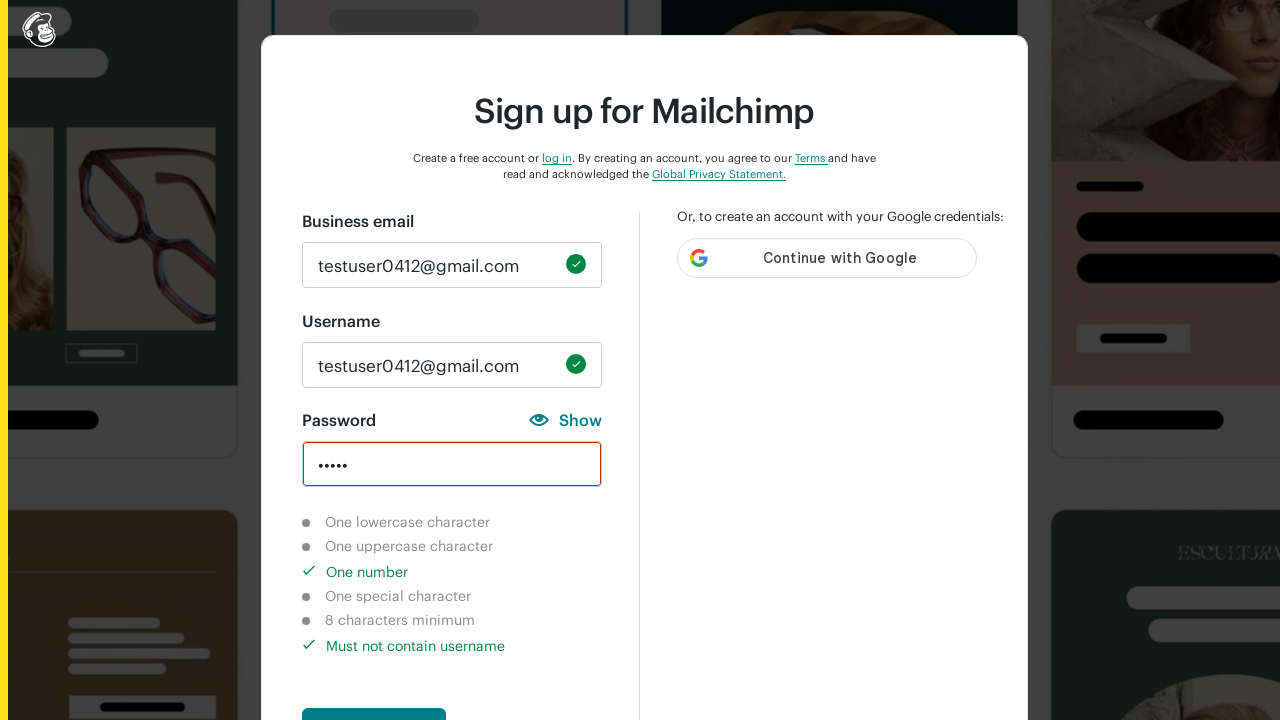

Verified number character requirement indicator is visible and completed
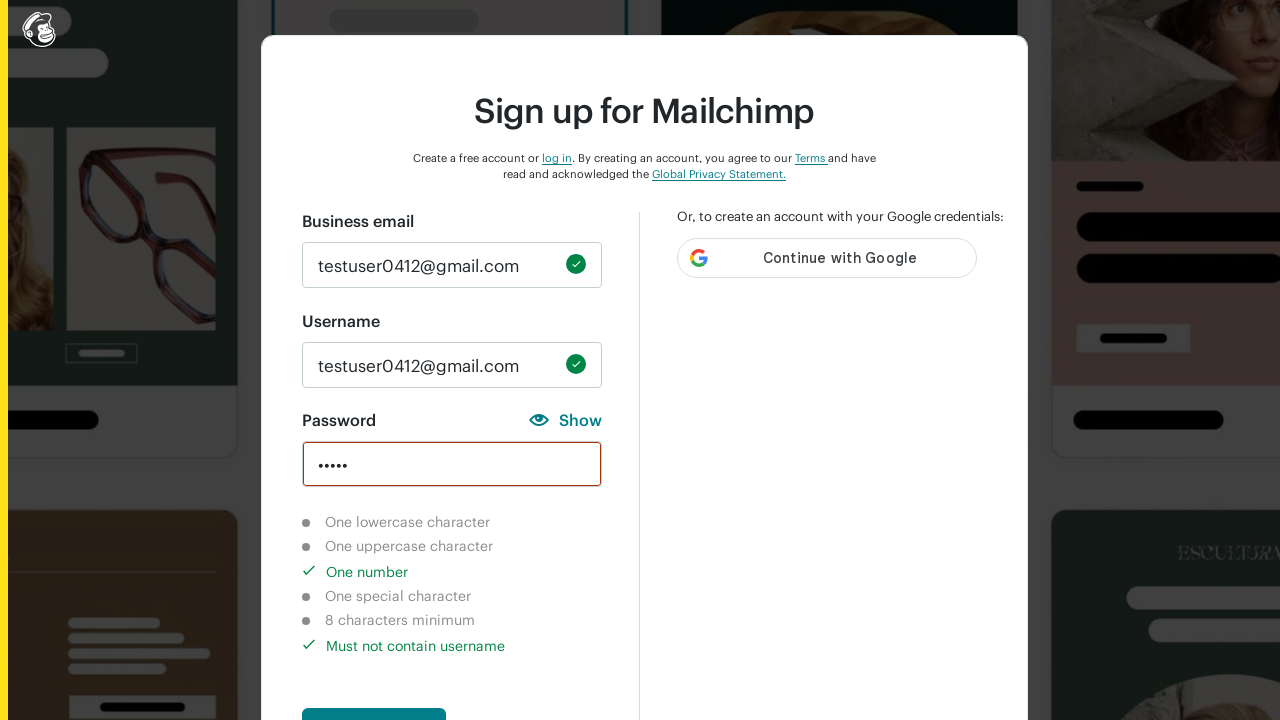

Verified special character requirement indicator is visible and not completed
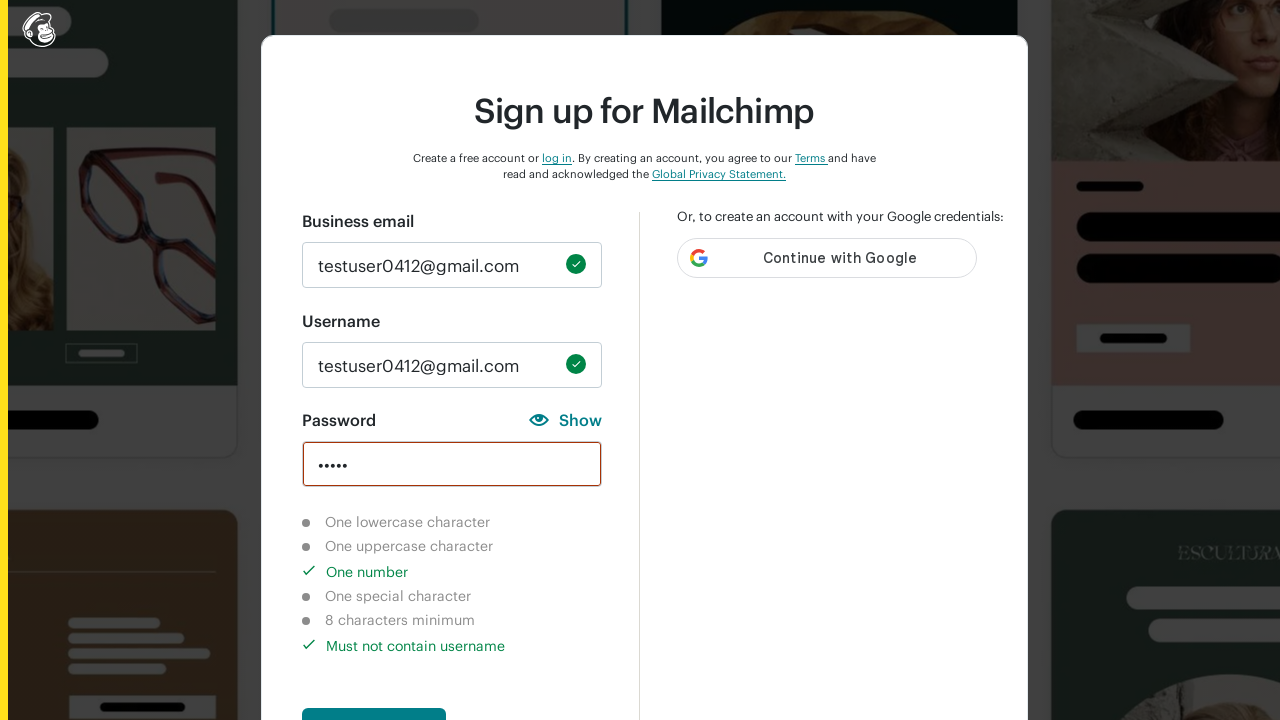

Verified 8-character minimum requirement indicator is visible and not completed
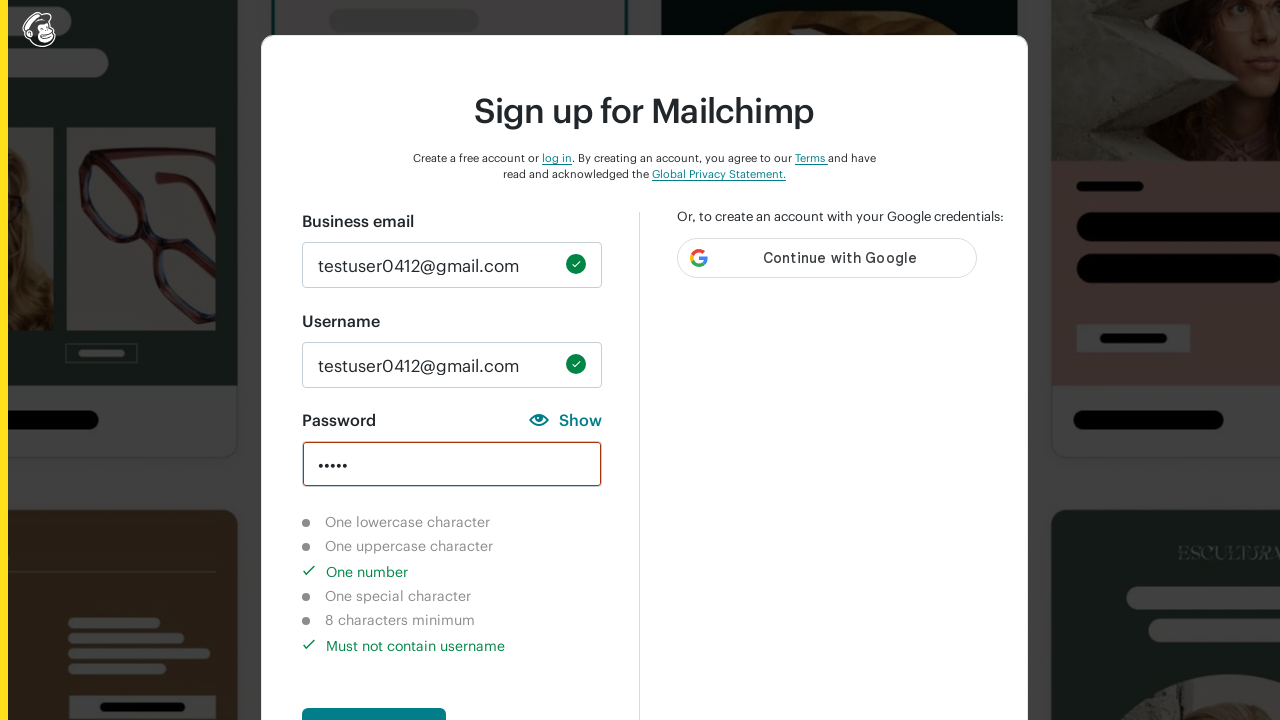

Verified username check requirement indicator is visible and completed
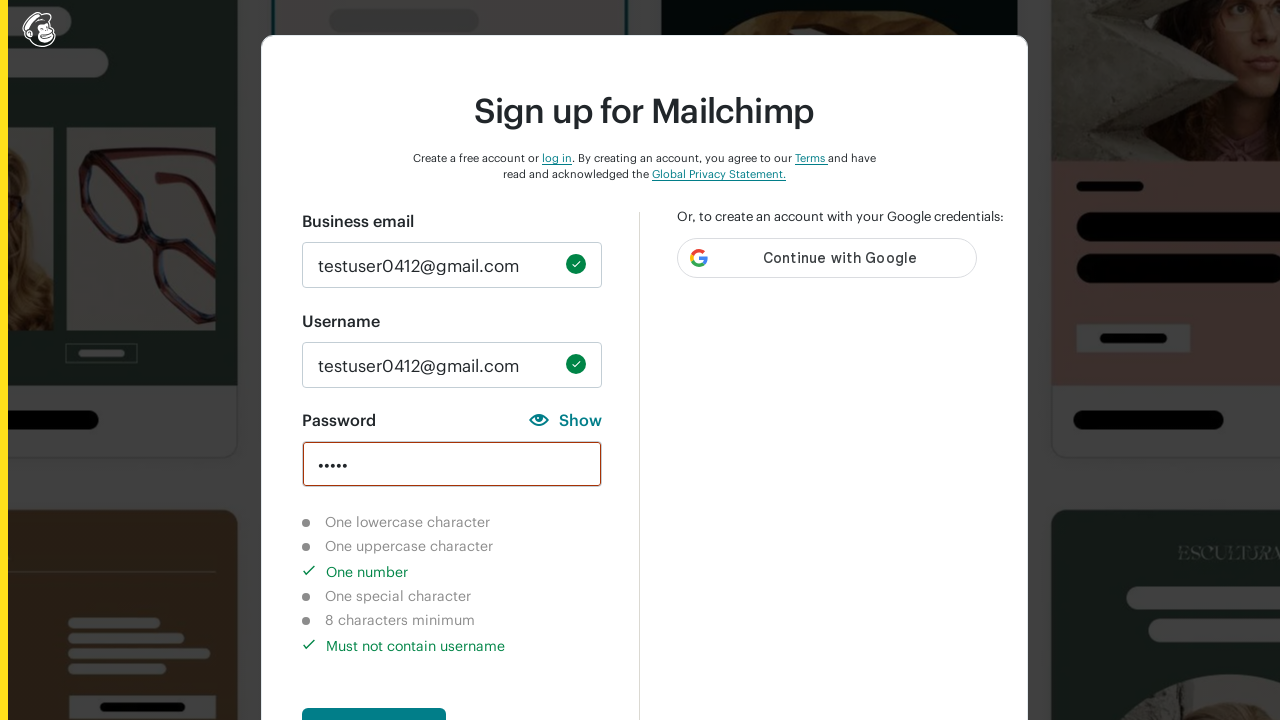

Cleared password field on input#new_password
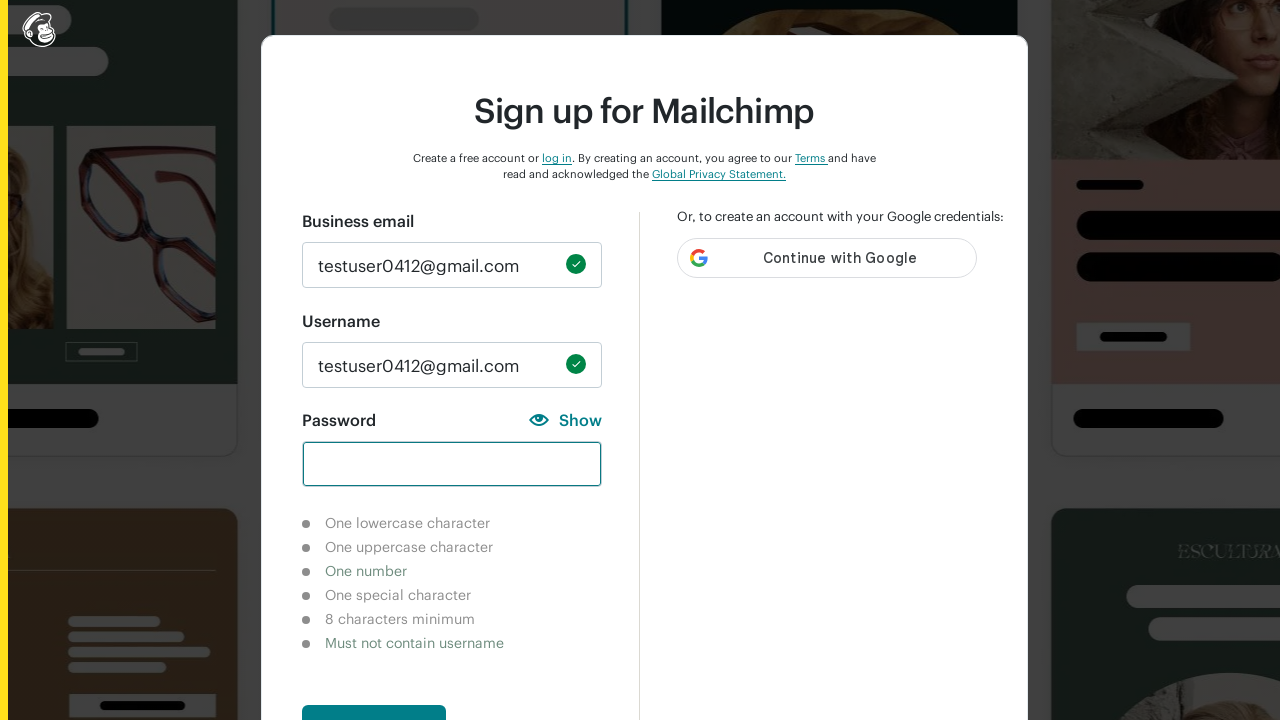

Entered valid password: 12345qW@1 on input#new_password
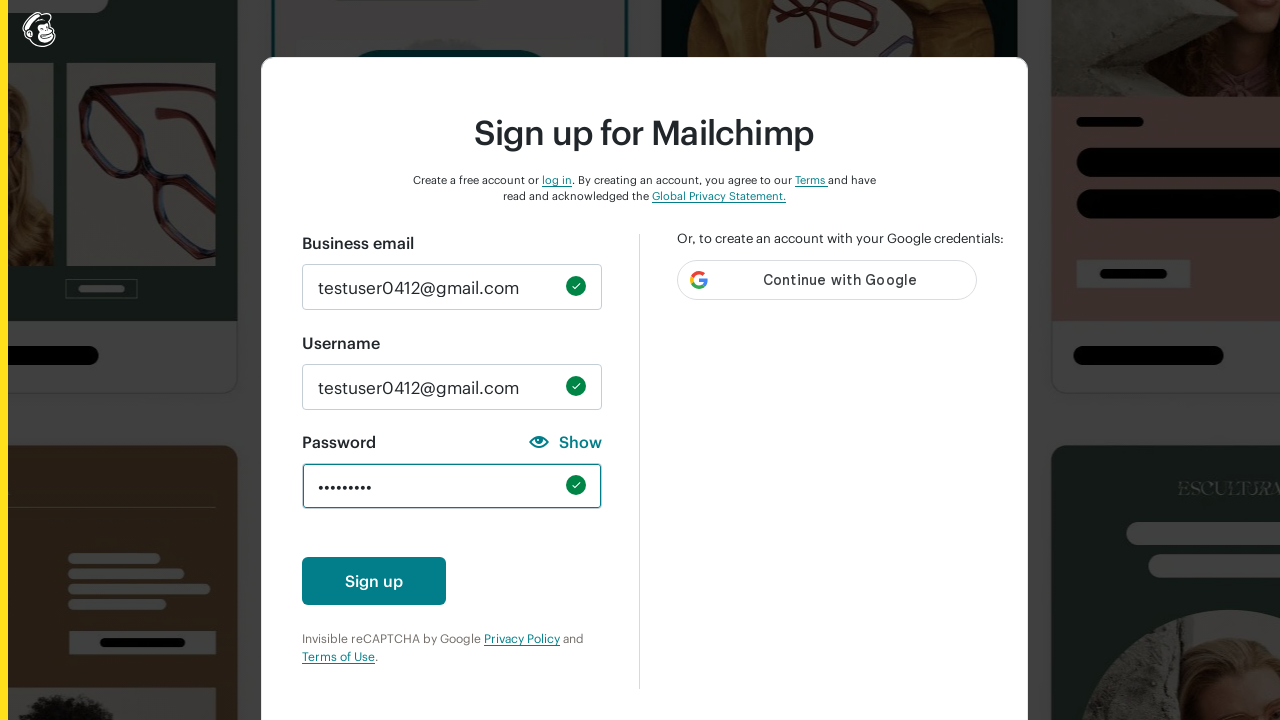

Verified lowercase character requirement indicator is hidden (requirement met)
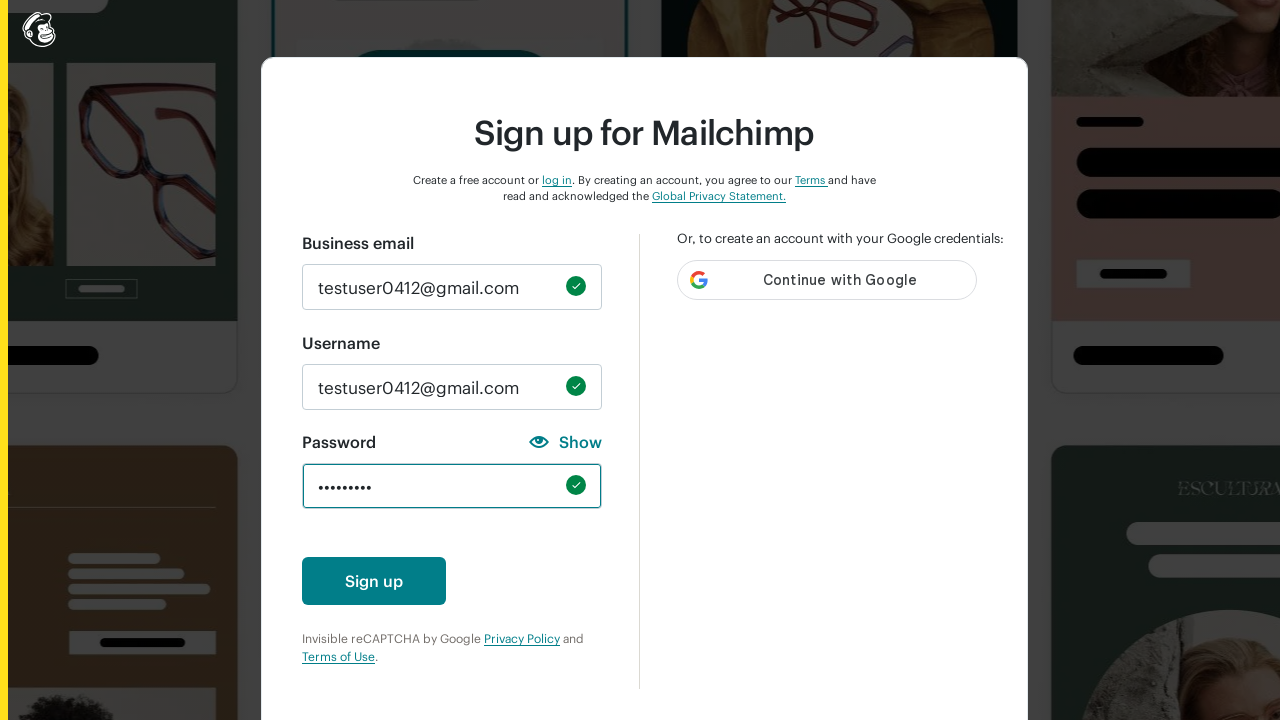

Verified uppercase character requirement indicator is hidden (requirement met)
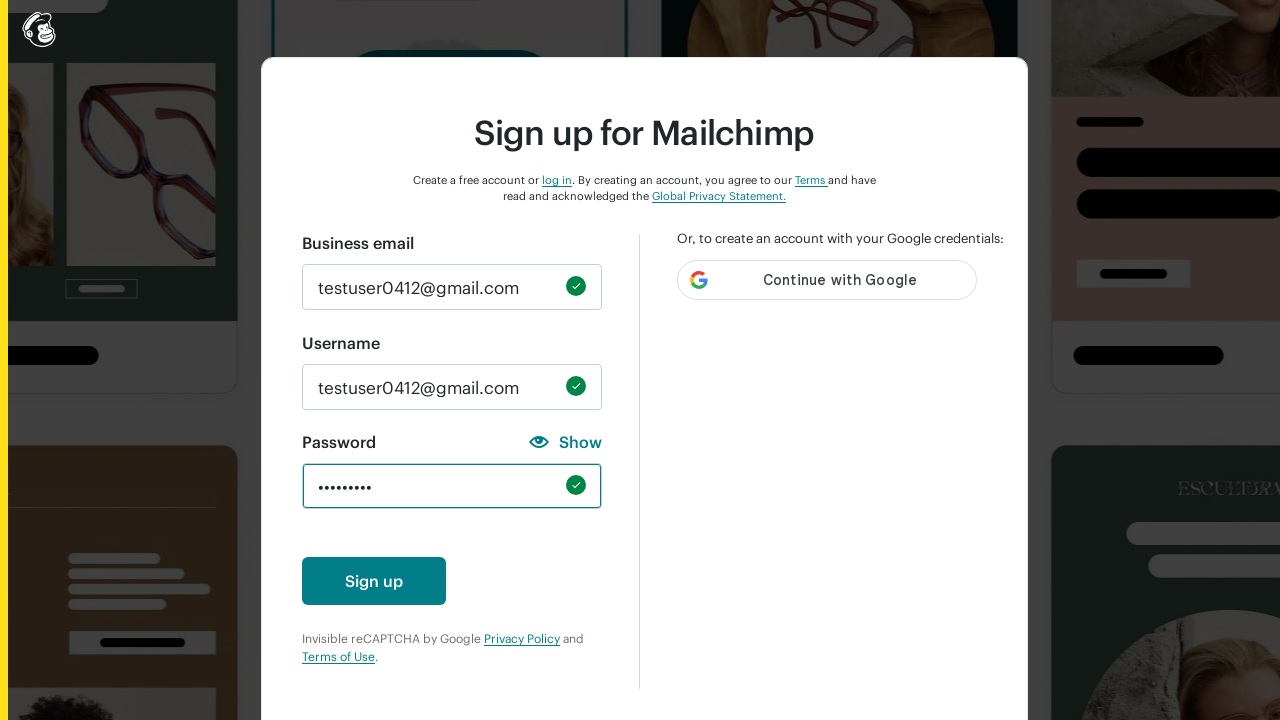

Verified number character requirement indicator is hidden (requirement met)
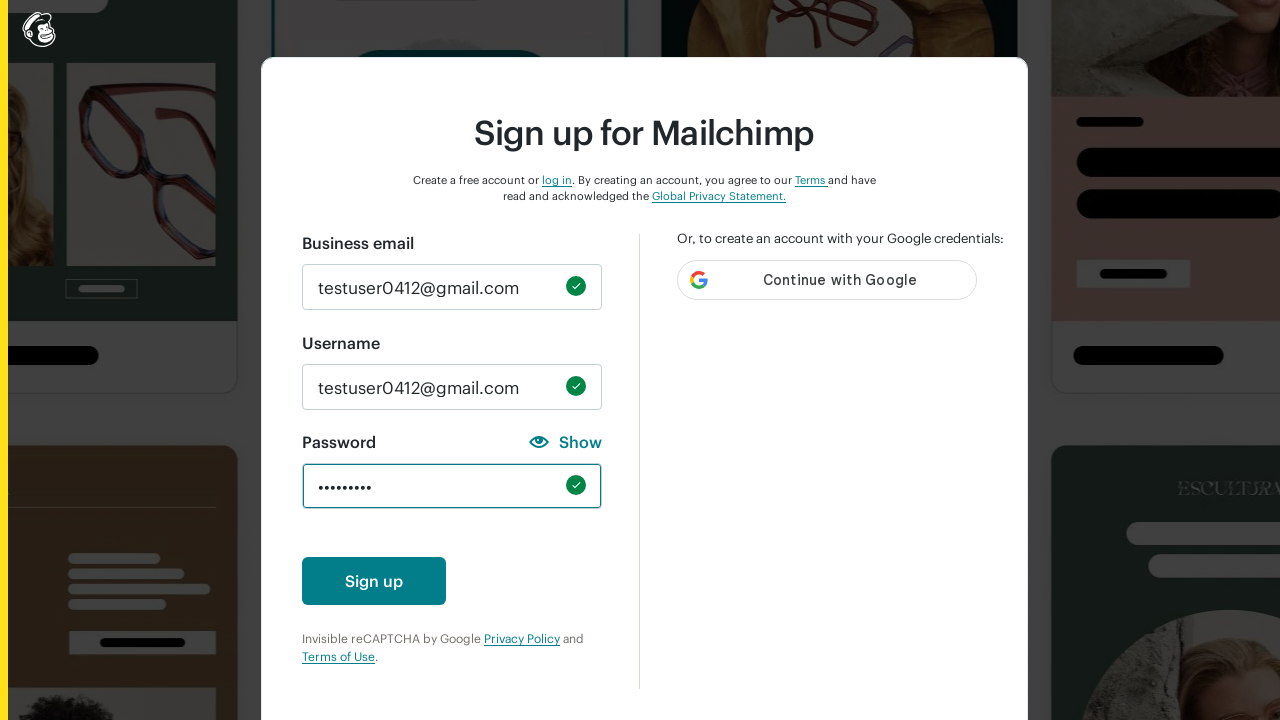

Verified special character requirement indicator is hidden (requirement met)
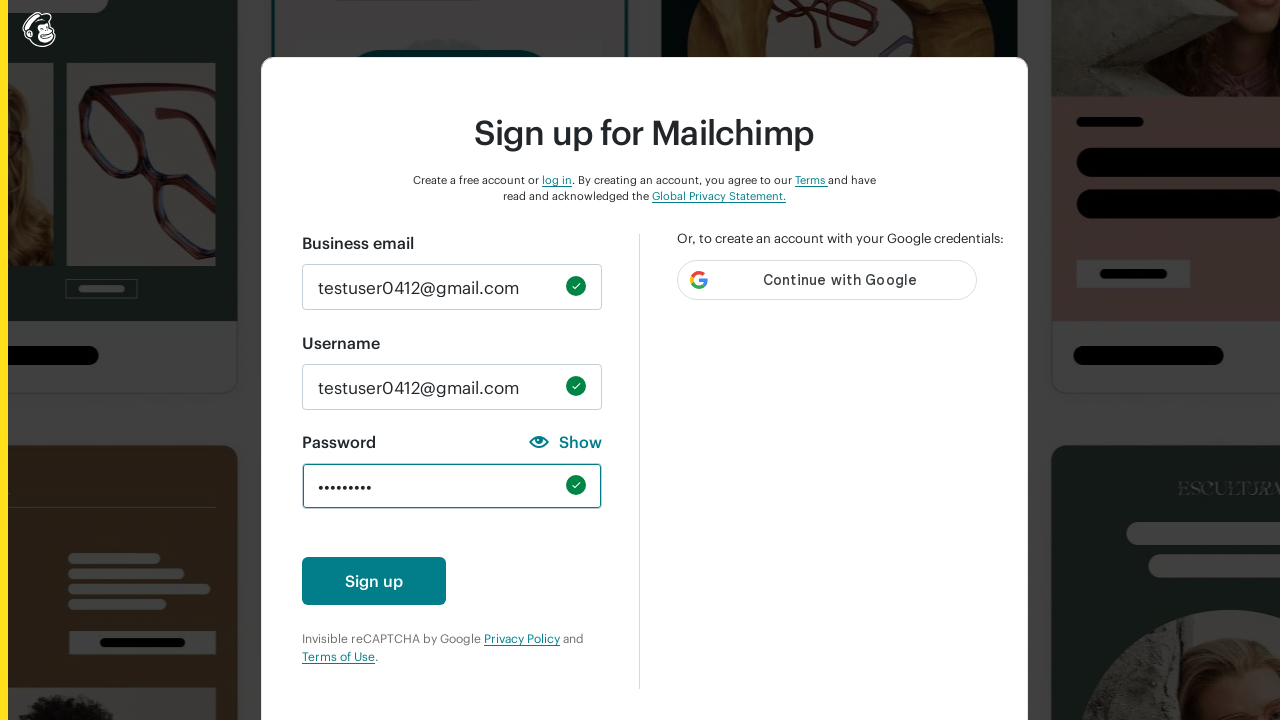

Verified 8-character minimum requirement indicator is hidden (requirement met)
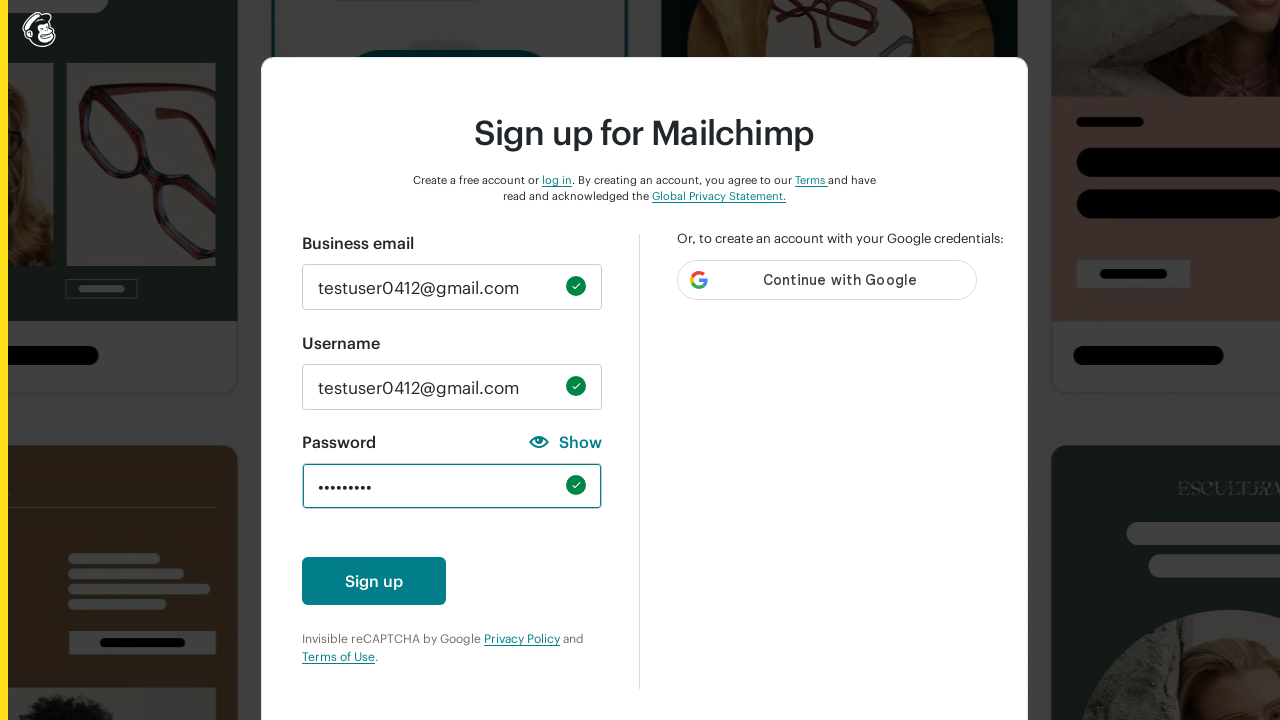

Verified username check requirement indicator is hidden (requirement met)
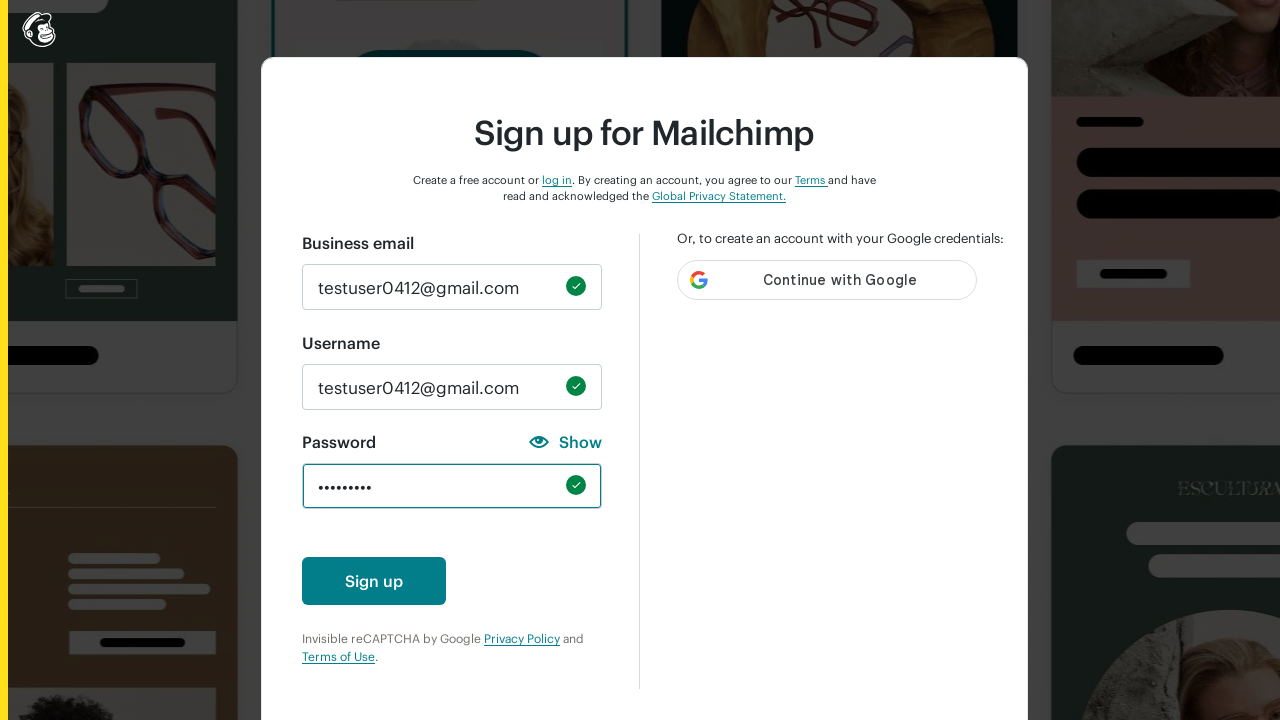

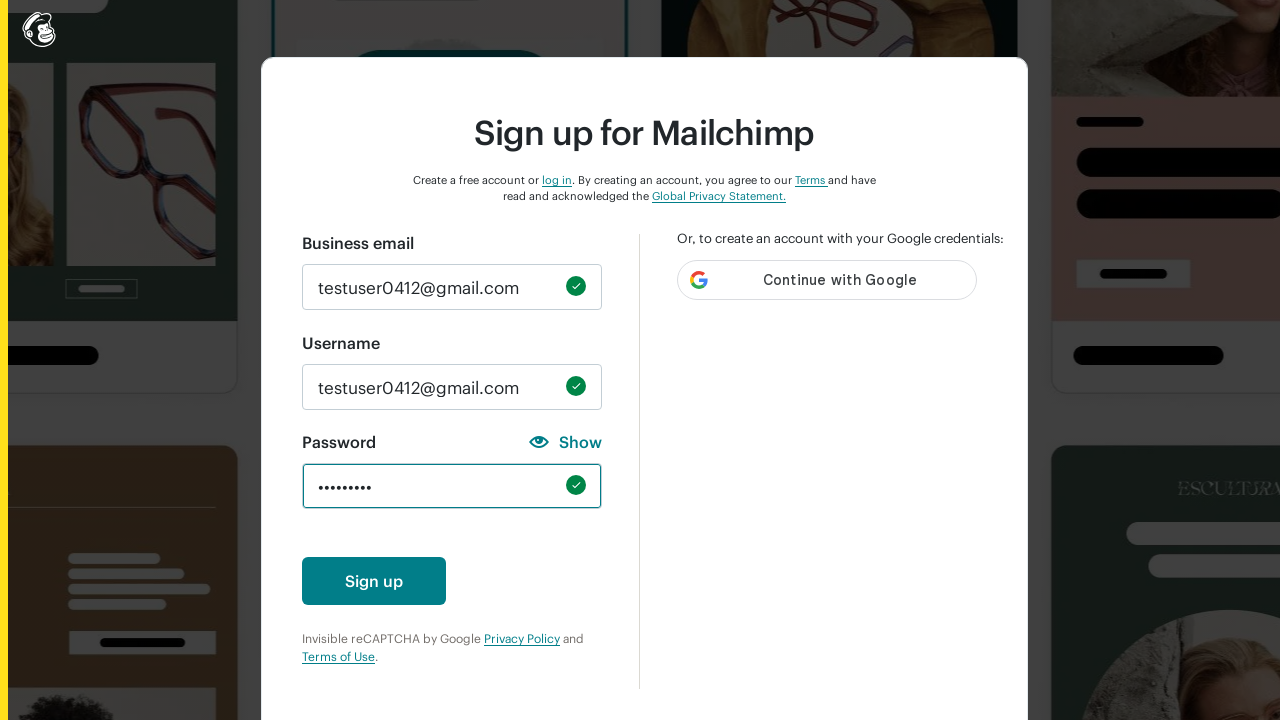